Switches between iframes, fills login form, handles alert dialog, and navigates back to main window

Starting URL: https://omayo.blogspot.in/

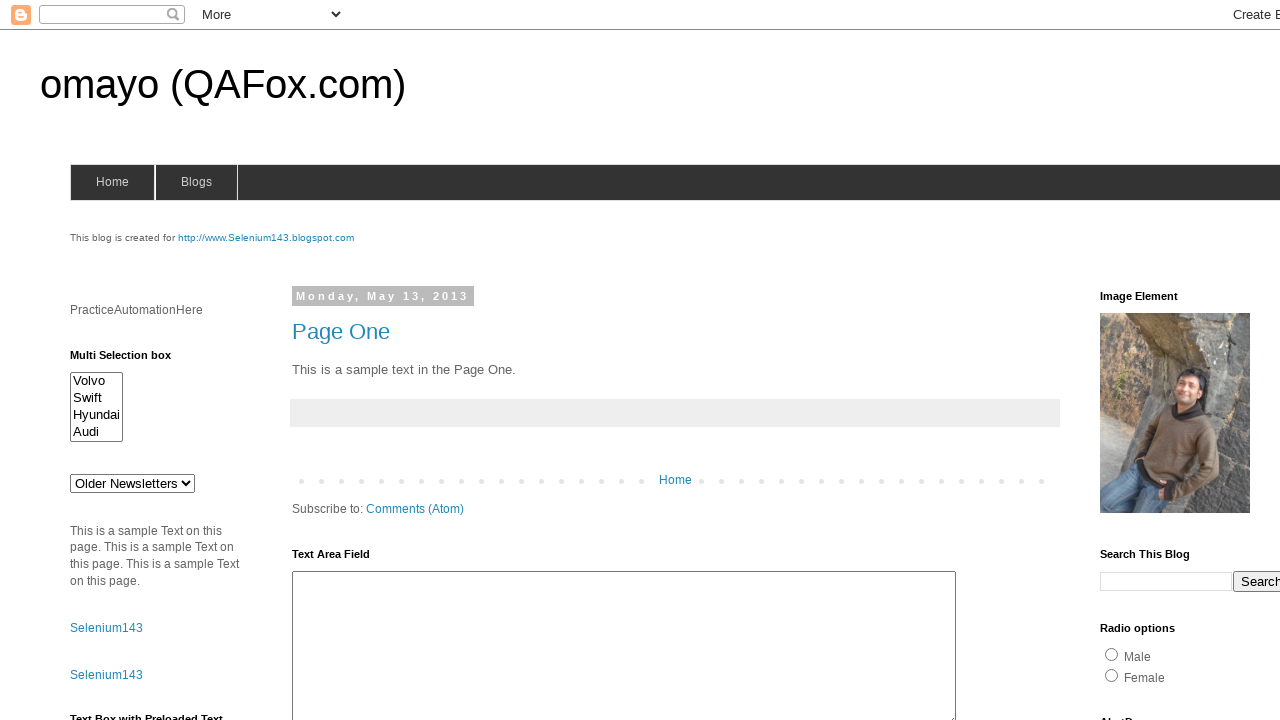

Located first iframe (#iframe1)
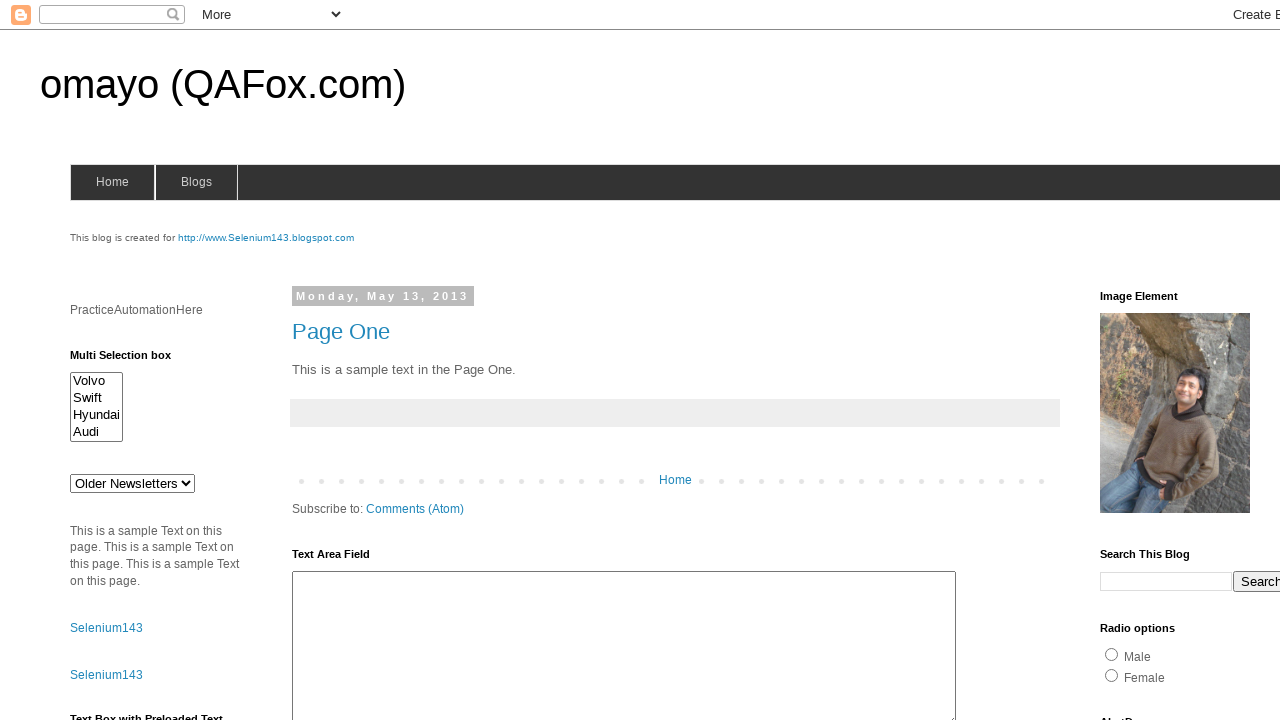

Located second iframe (#iframe2)
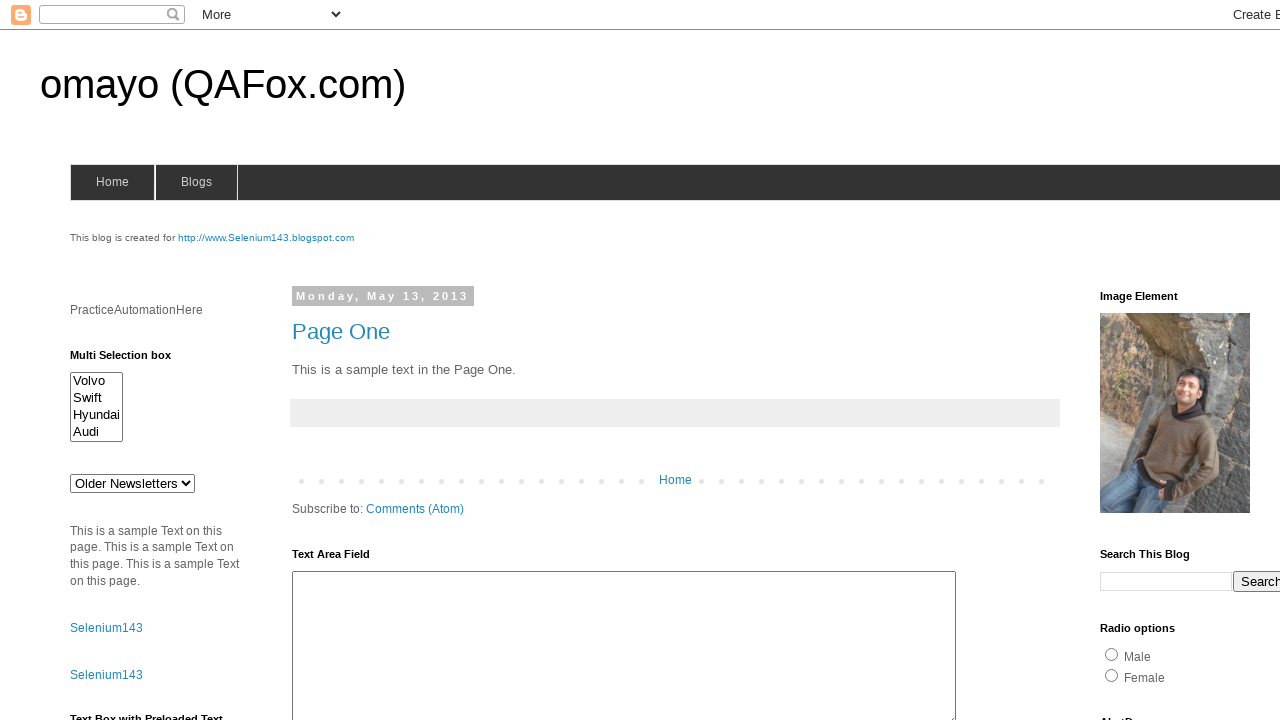

Filled userid field with 'user123@example.com' on input[name='userid']
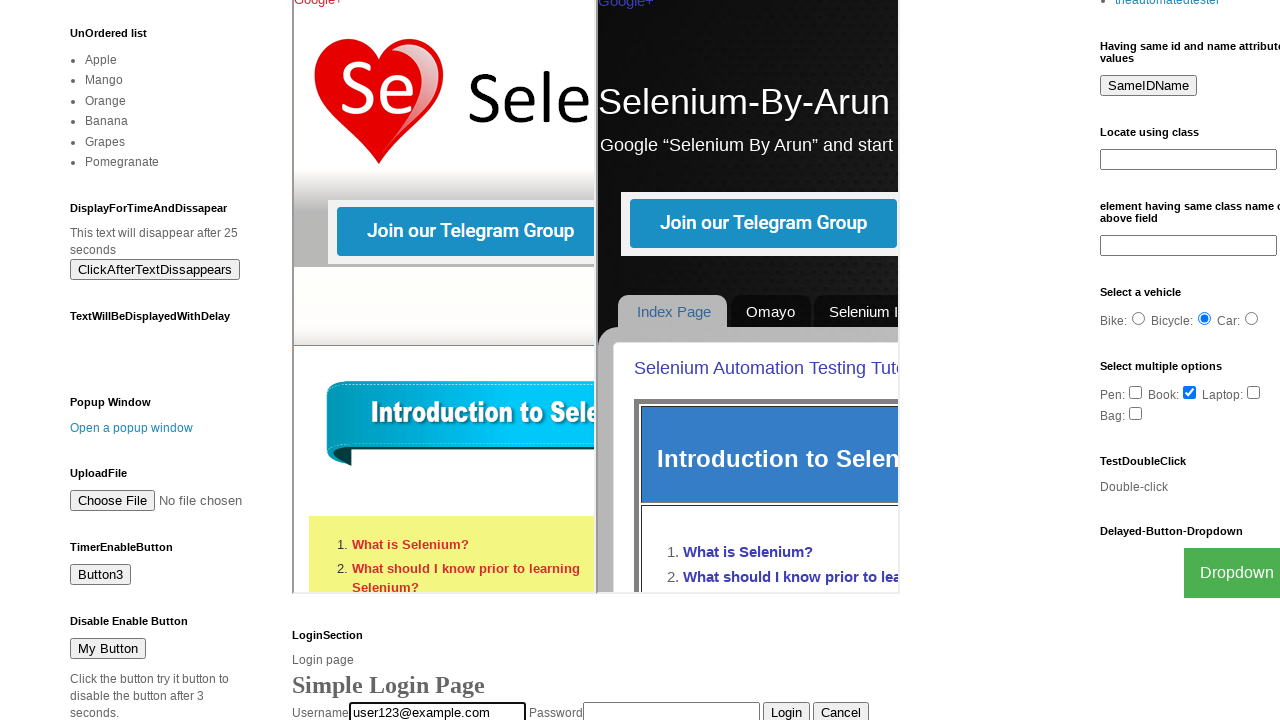

Filled password field with 'Pass789012' on input[name='pswrd']
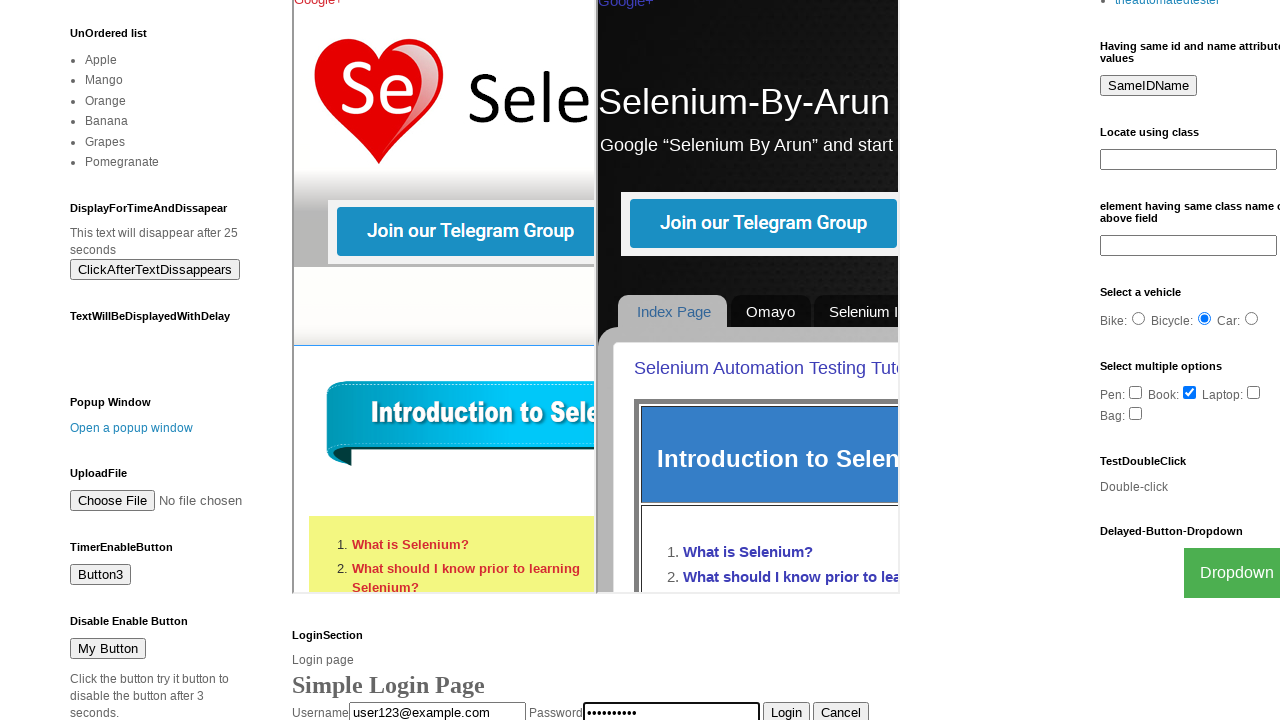

Clicked login button at (786, 710) on input[type='button']
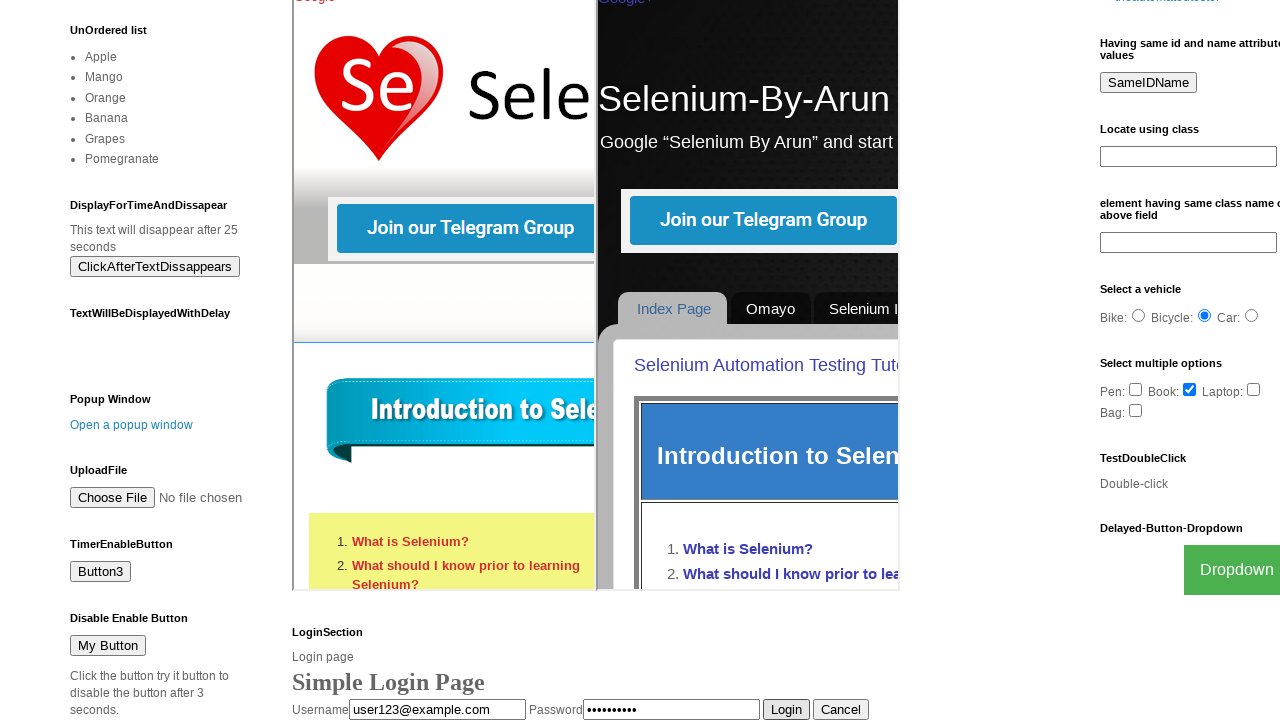

Set up alert dialog handler to accept alerts
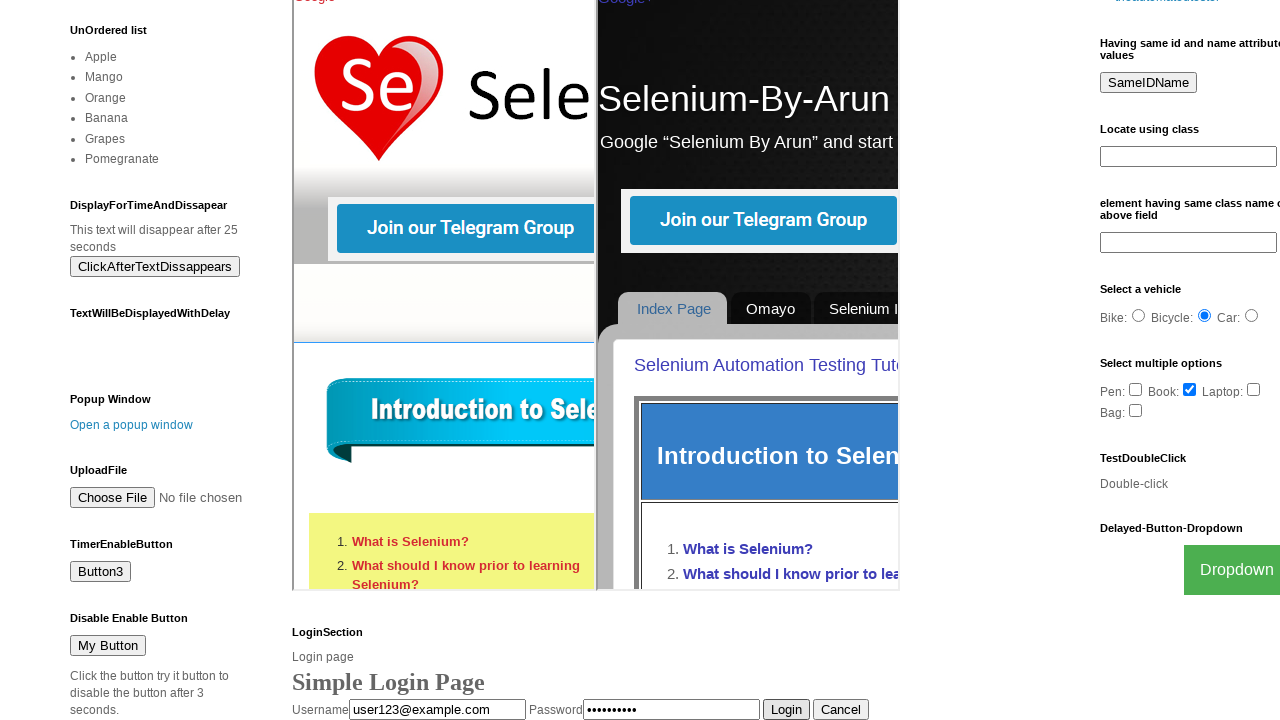

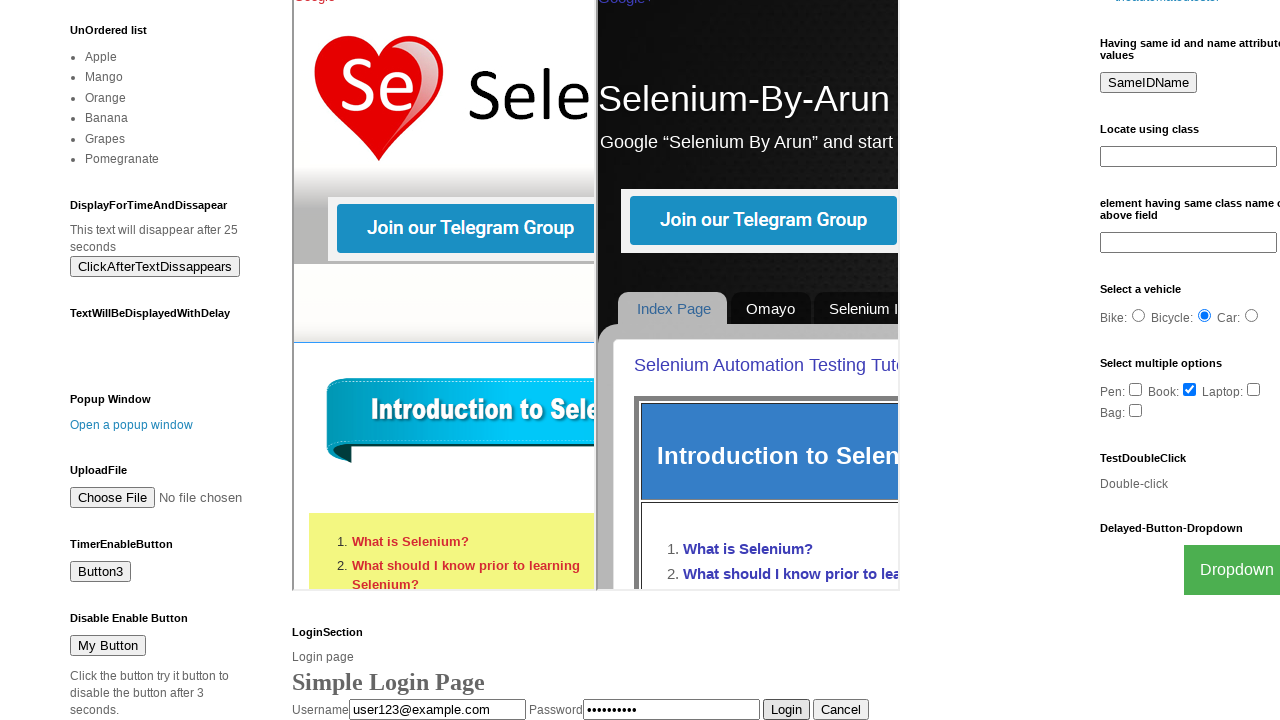